Tests double-click functionality on a button element

Starting URL: https://demoqa.com/buttons

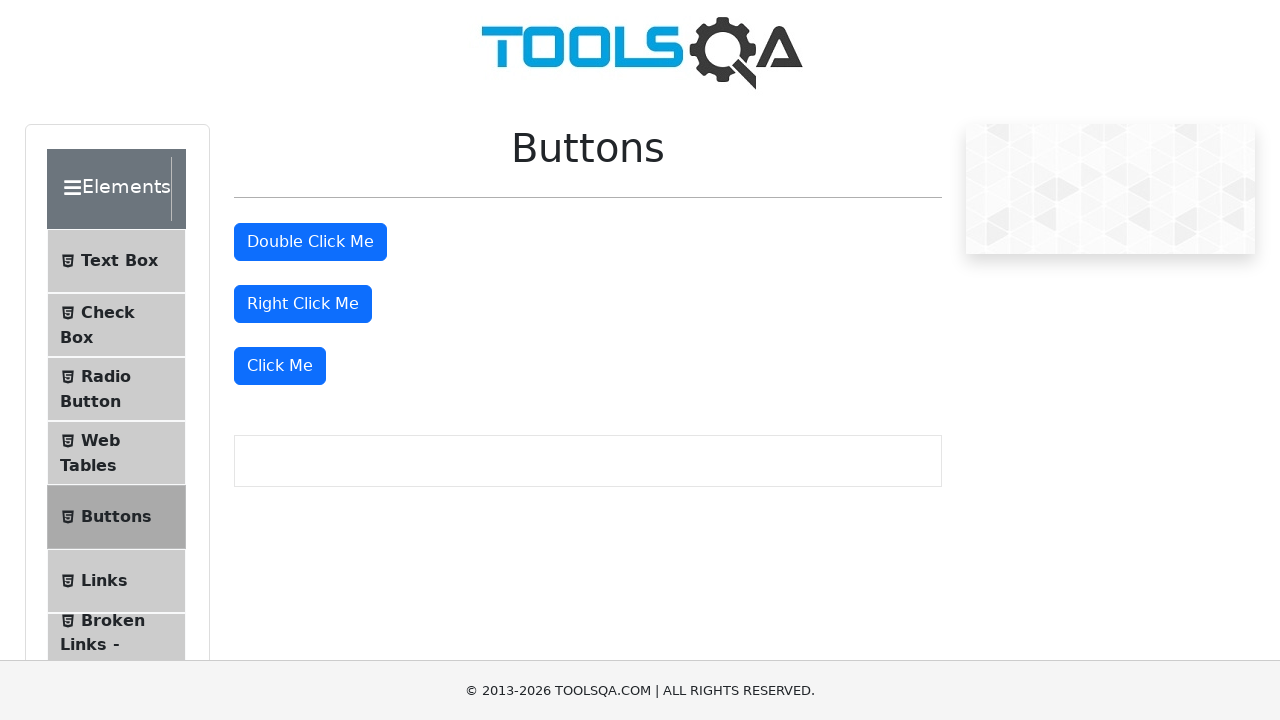

Double-clicked the button element with id 'doubleClickBtn' at (310, 242) on #doubleClickBtn
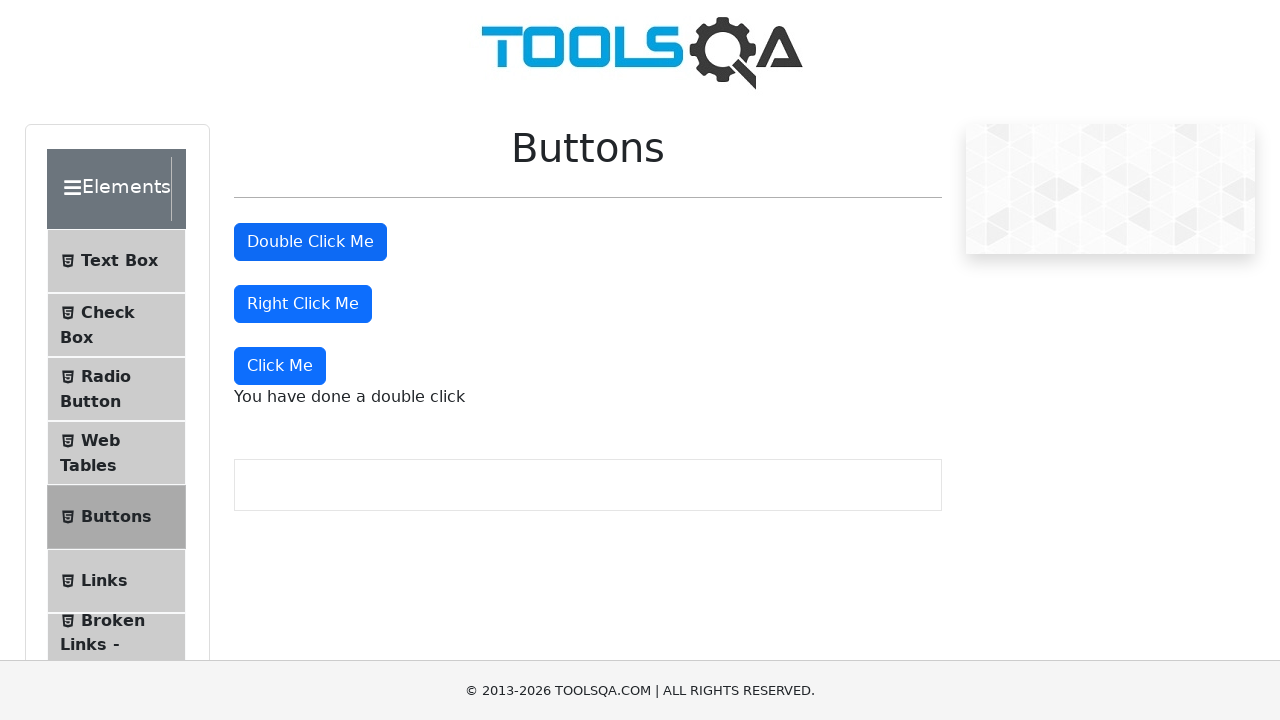

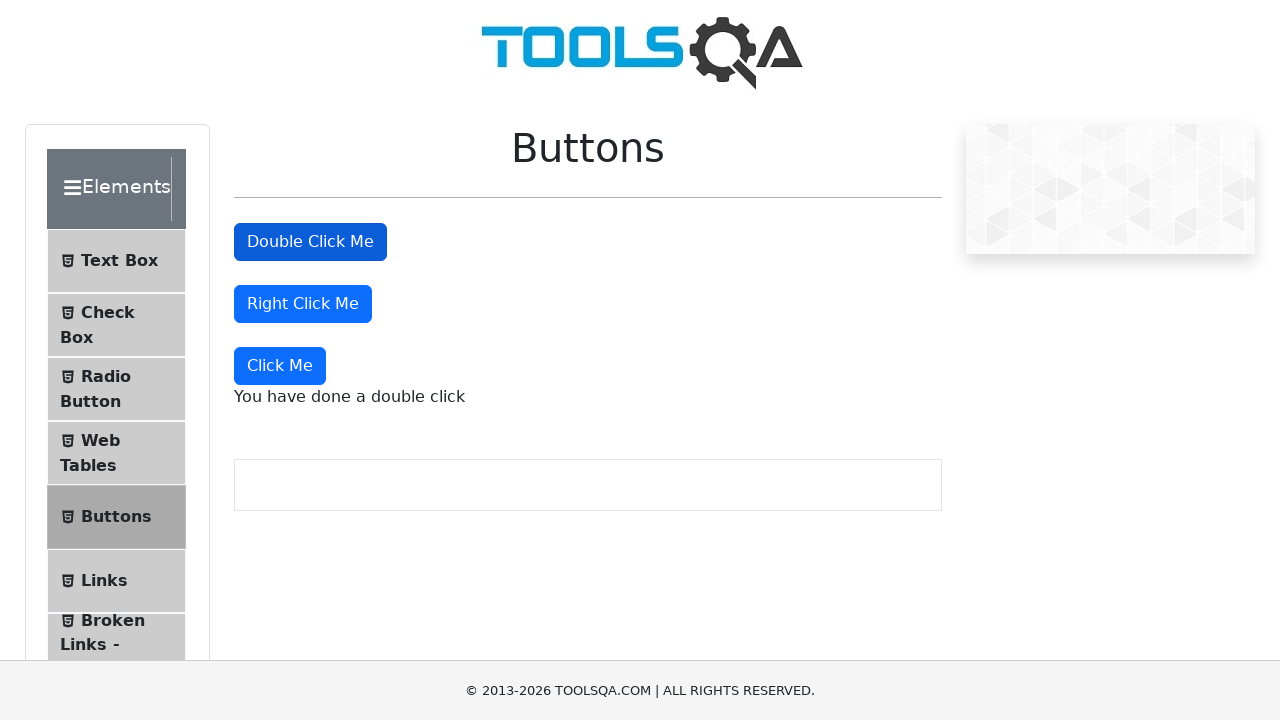